Tests window handling functionality by clicking a link that opens a new window, switching between windows, and verifying window titles

Starting URL: https://www.lambdatest.com/selenium-playground/window-popup-modal-demo

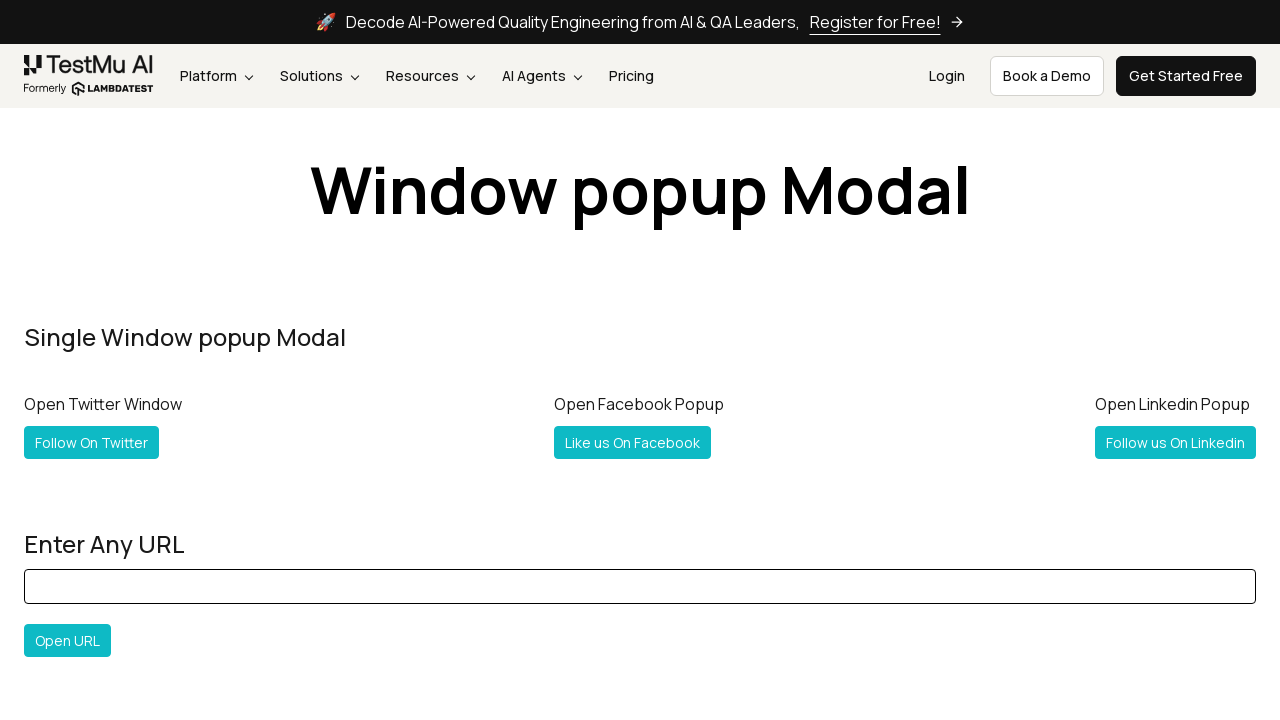

Clicked 'Follow On Twitter' link to open new window at (92, 442) on text=Follow On Twitter
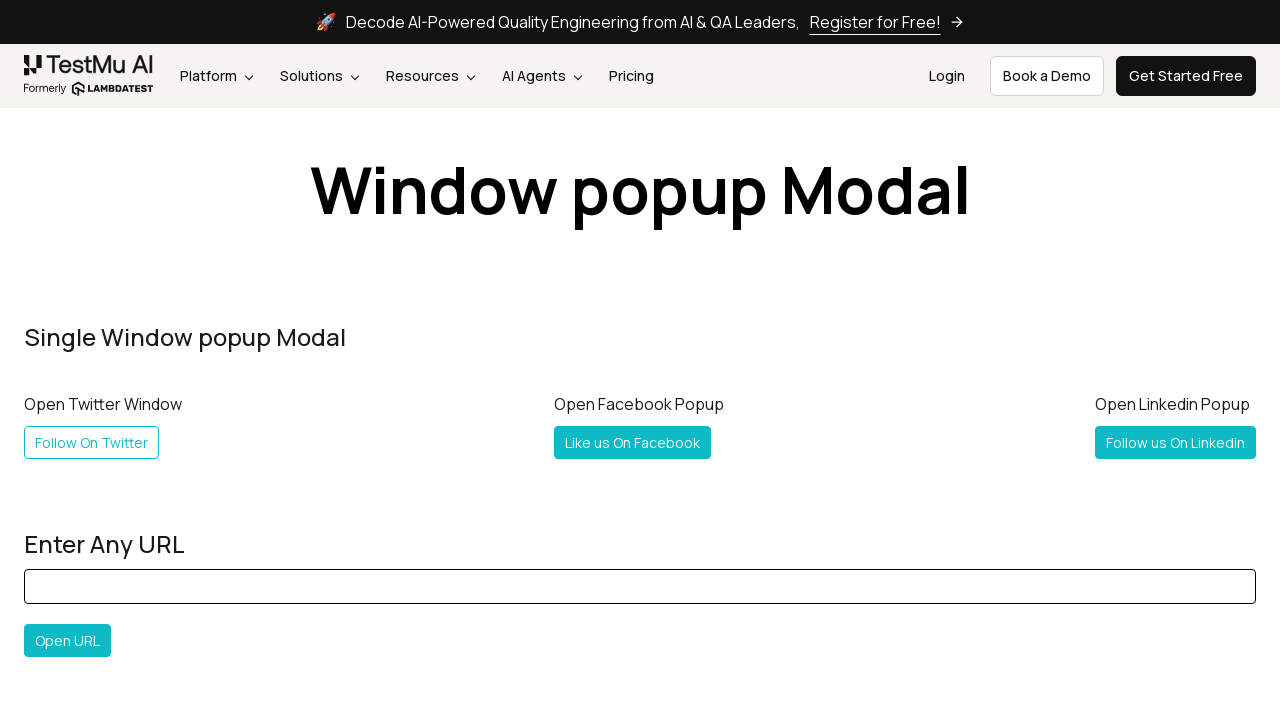

New window/tab opened and captured
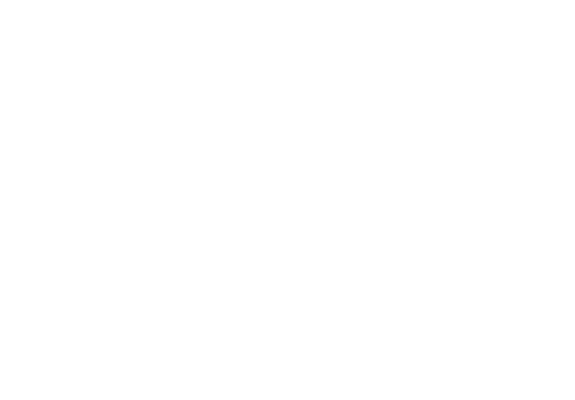

New page fully loaded
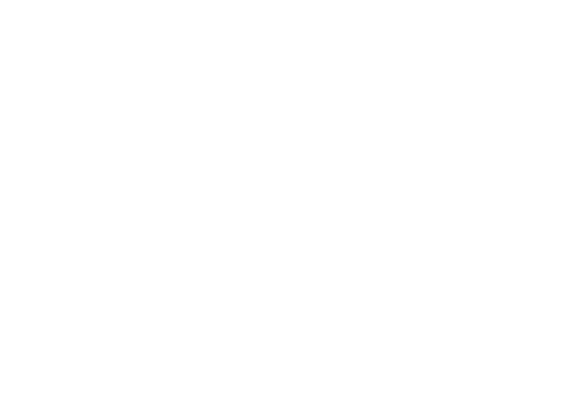

Retrieved child window title: 
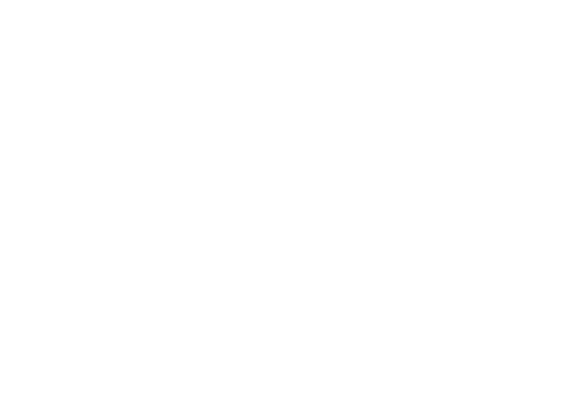

Retrieved parent window title: Selenium Grid Online | Run Selenium Test On Cloud
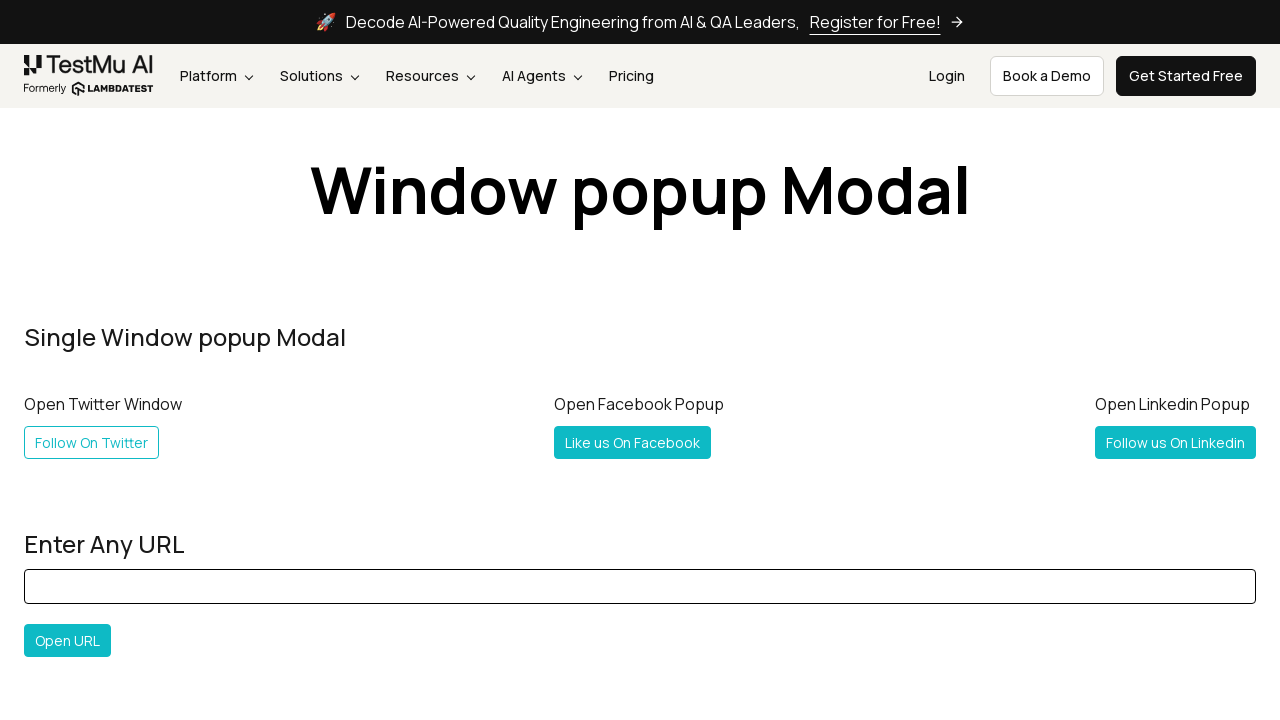

Closed child window
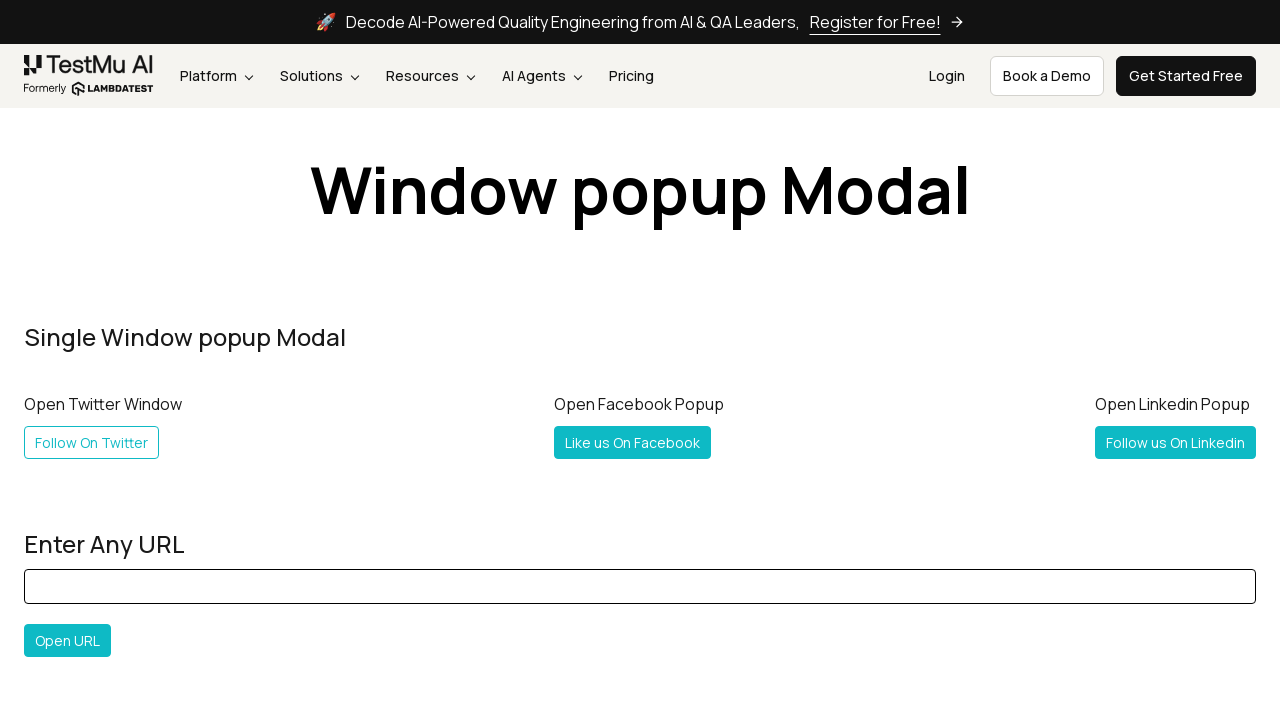

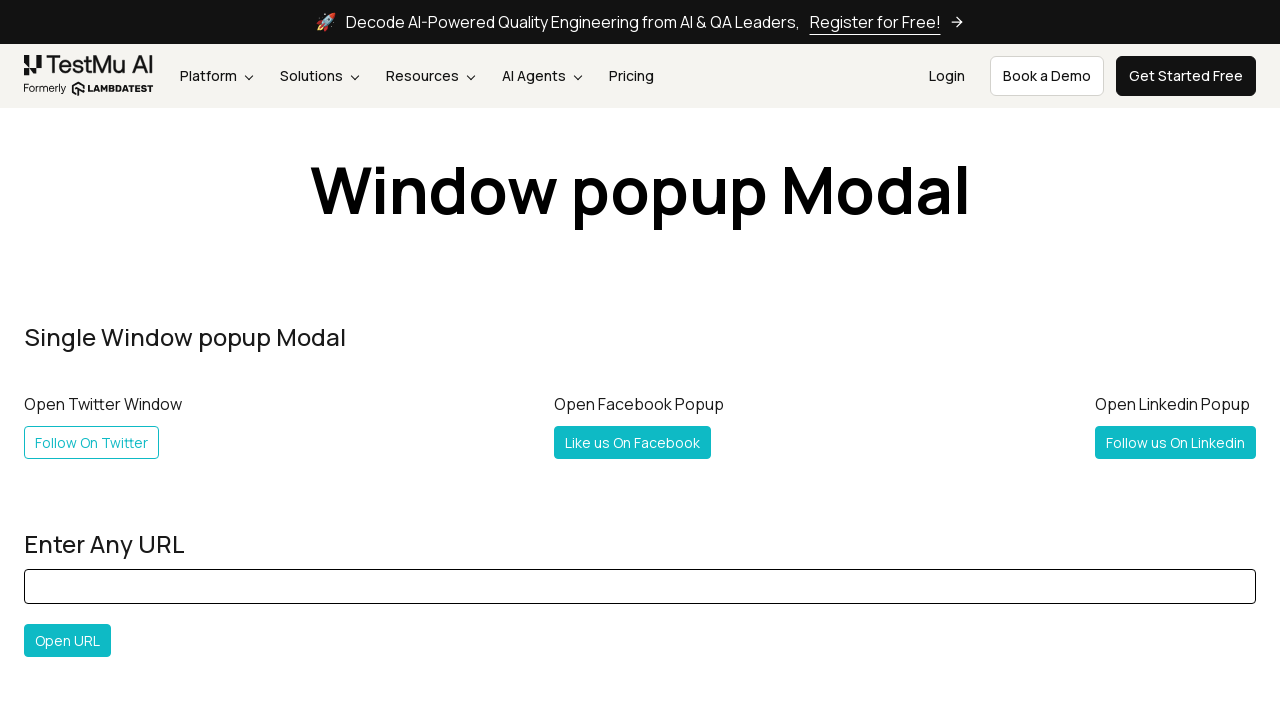